Tests dropdown combo tree functionality by locating dropdown elements, counting them, and interacting with the dropdown arrow buttons

Starting URL: https://www.jqueryscript.net/demo/Drop-Down-Combo-Tree/

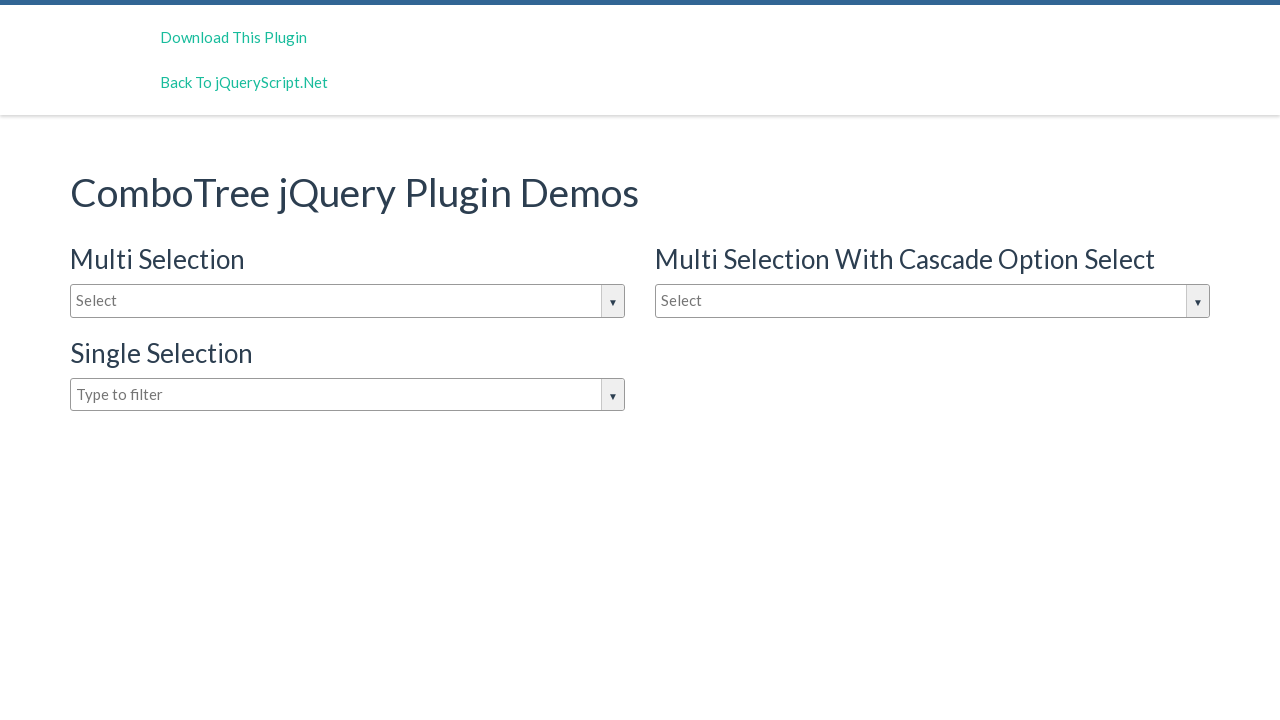

Waited for multi-selection dropdown input to be present
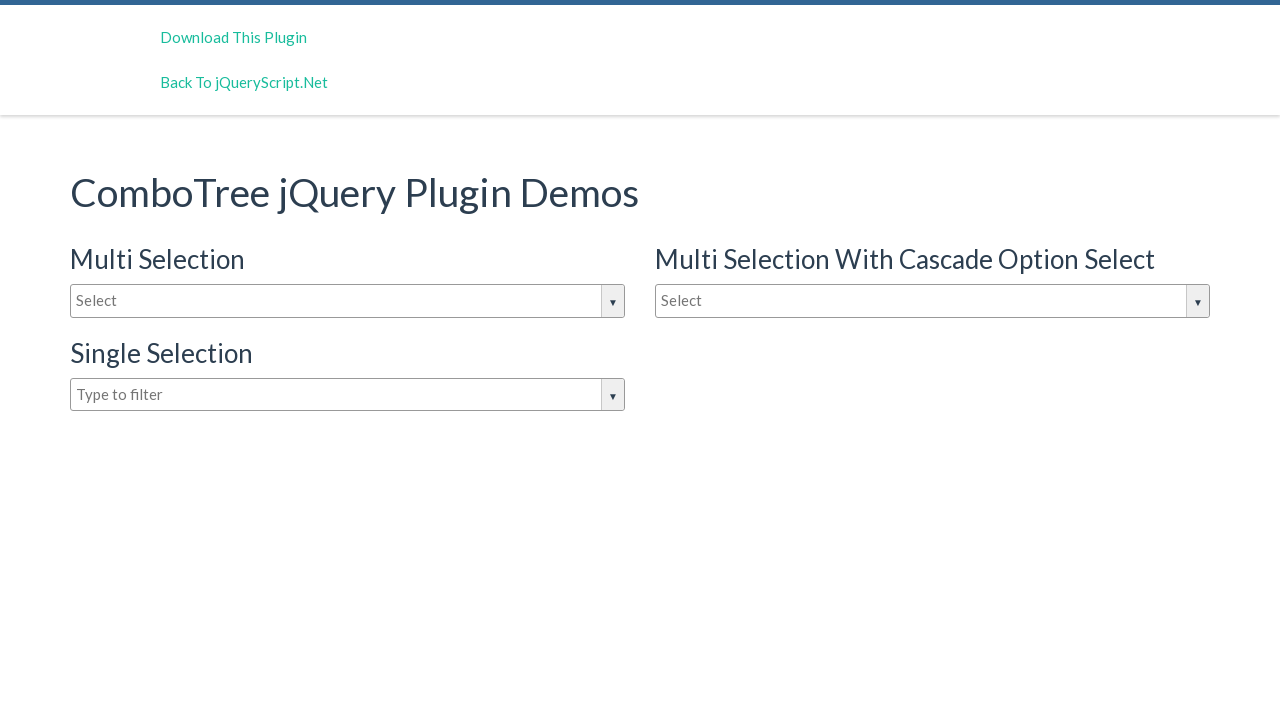

Retrieved all dropdown content from the page
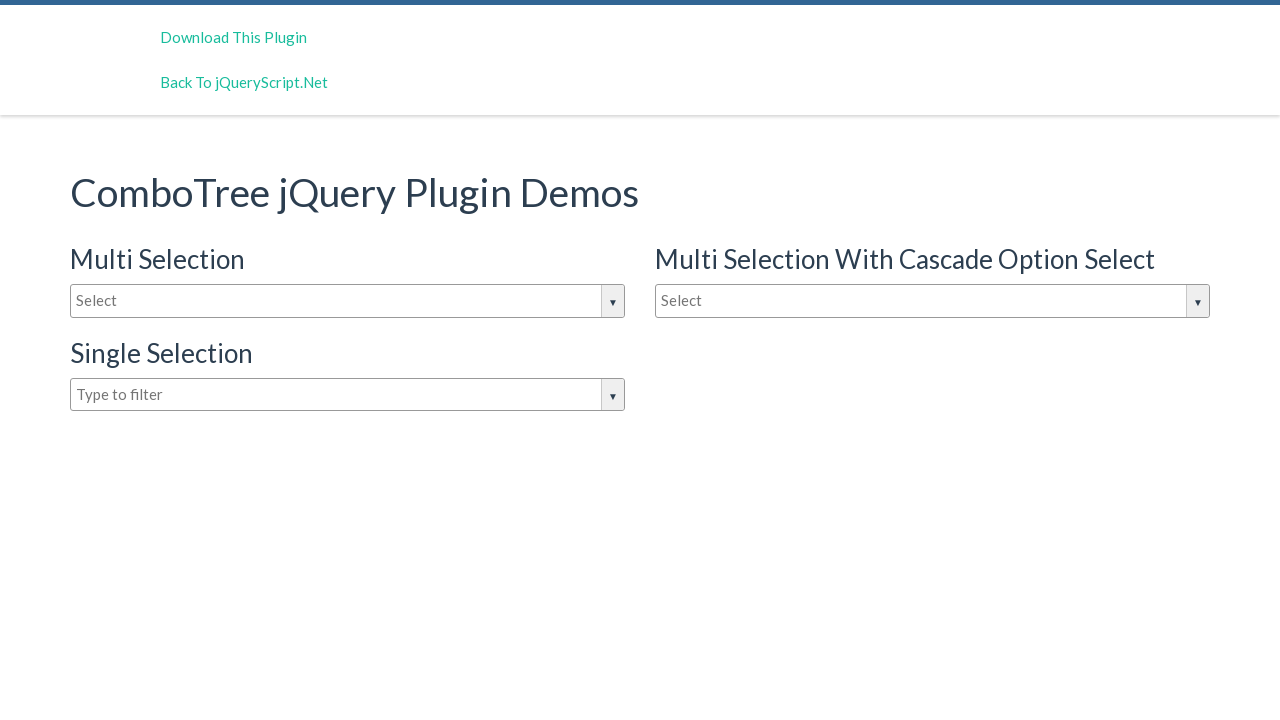

Located 3 dropdown sections (h3 elements)
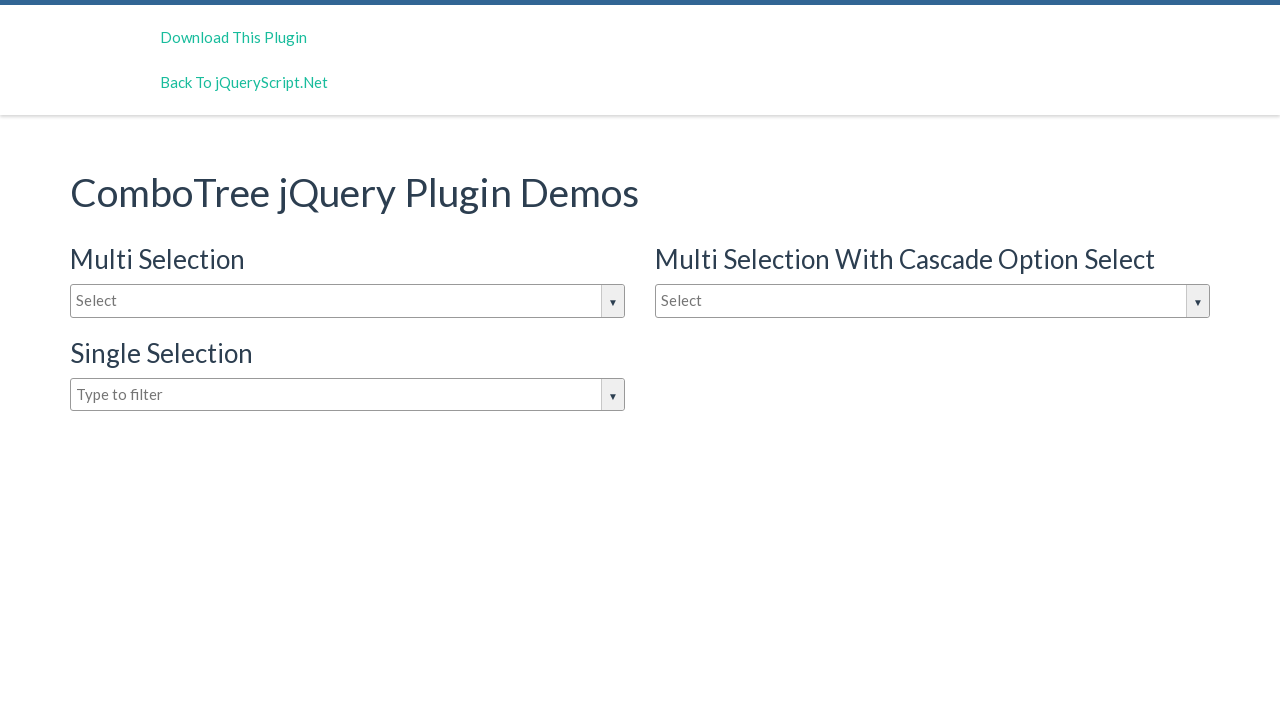

Clicked the first dropdown arrow button to expand at (613, 302) on (//span[@class='comboTreeArrowBtnImg'])[1]
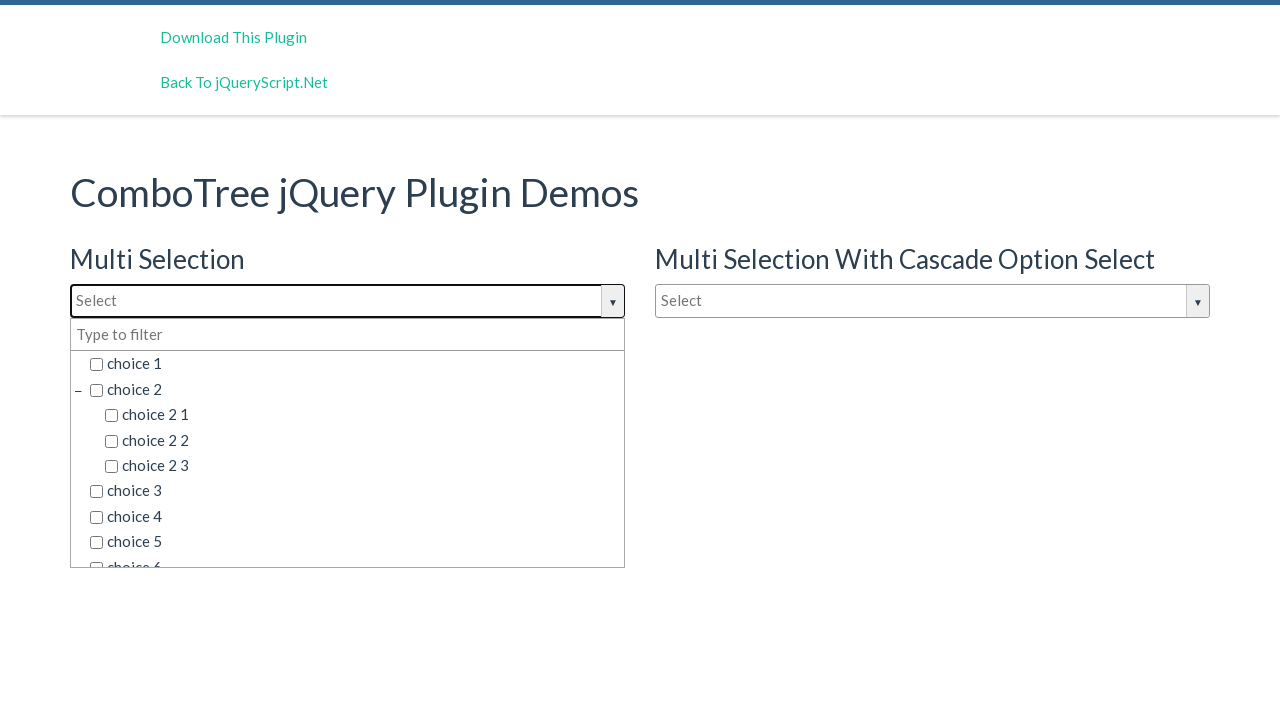

Clicked the first dropdown arrow button a second time at (613, 302) on (//span[@class='comboTreeArrowBtnImg'])[1]
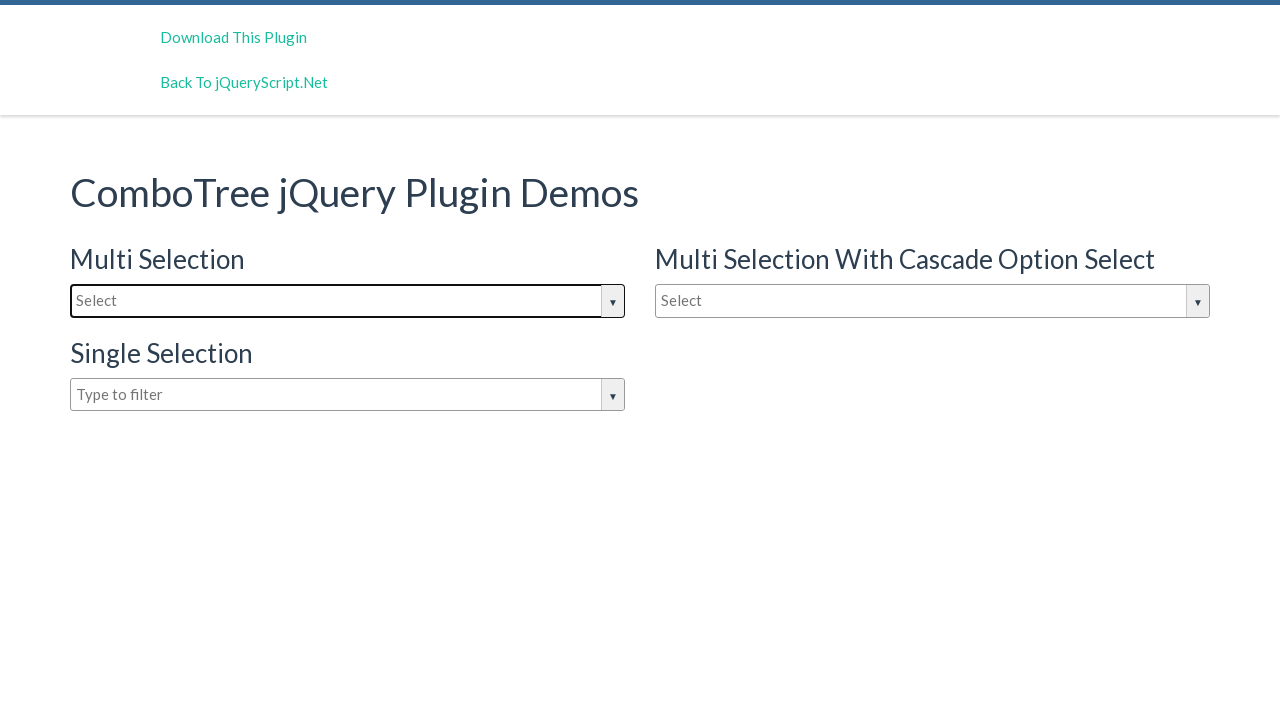

Clicked the first dropdown arrow button a third time at (613, 302) on (//span[@class='comboTreeArrowBtnImg'])[1]
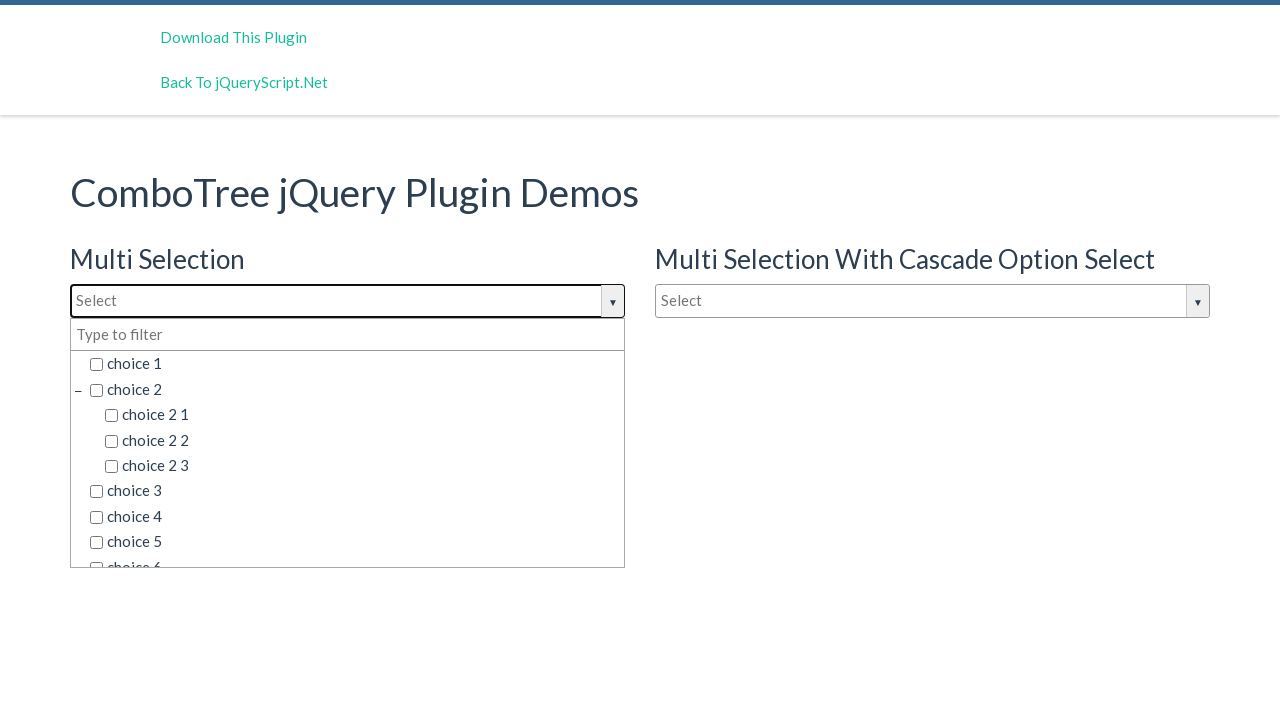

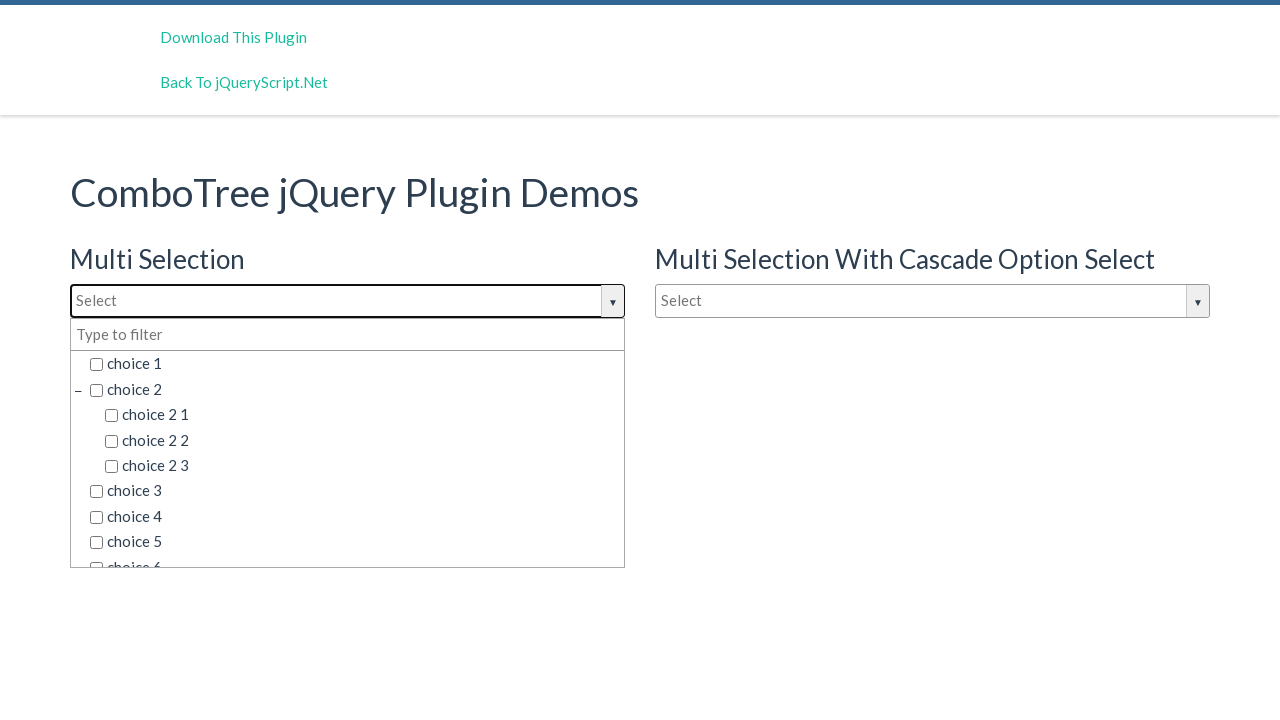